Navigates from the home page to the Alerts, Frame & Windows page by clicking the corresponding card

Starting URL: https://demoqa.com

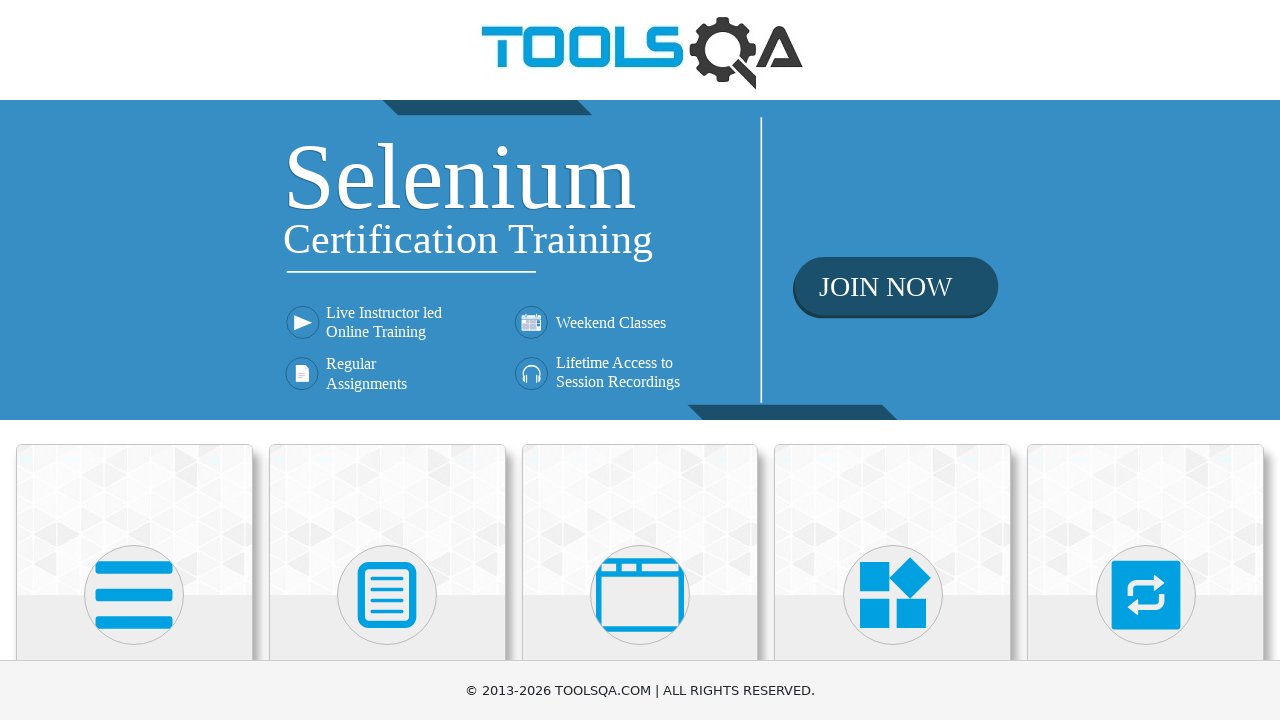

Navigated to DemoQA home page
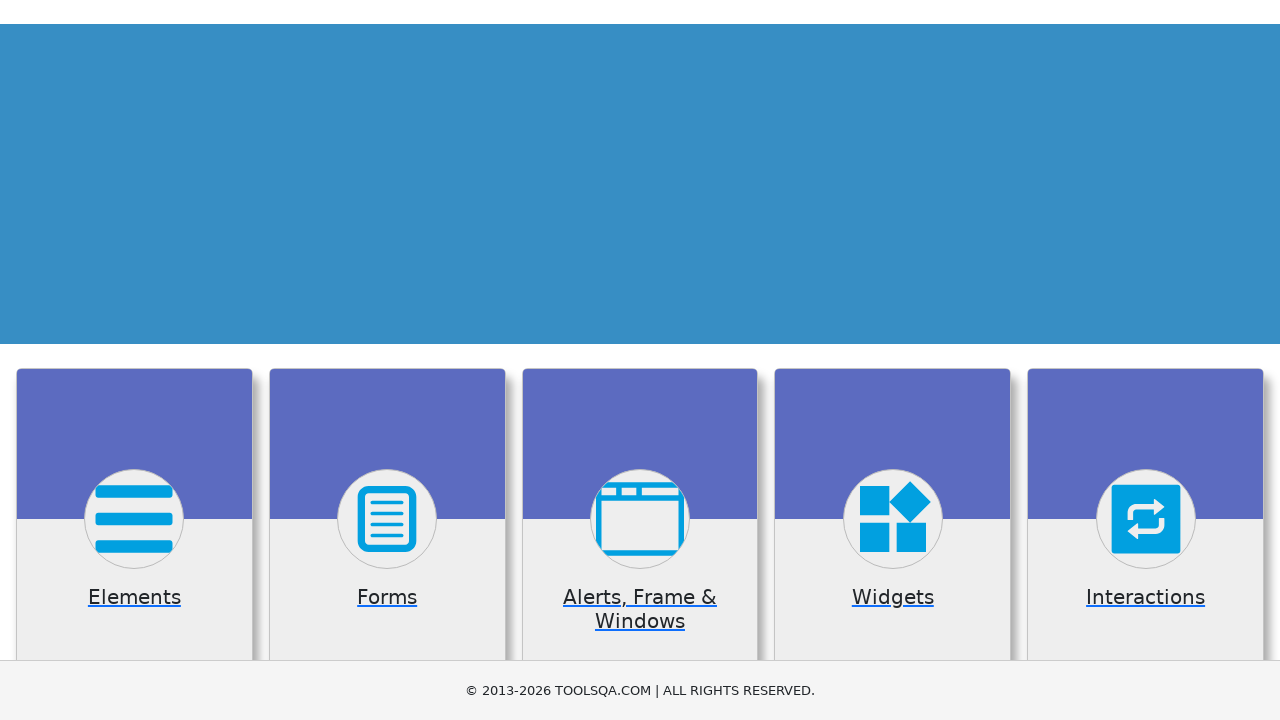

Clicked on Alerts, Frame & Windows card at (640, 520) on .card:has-text('Alerts, Frame & Windows')
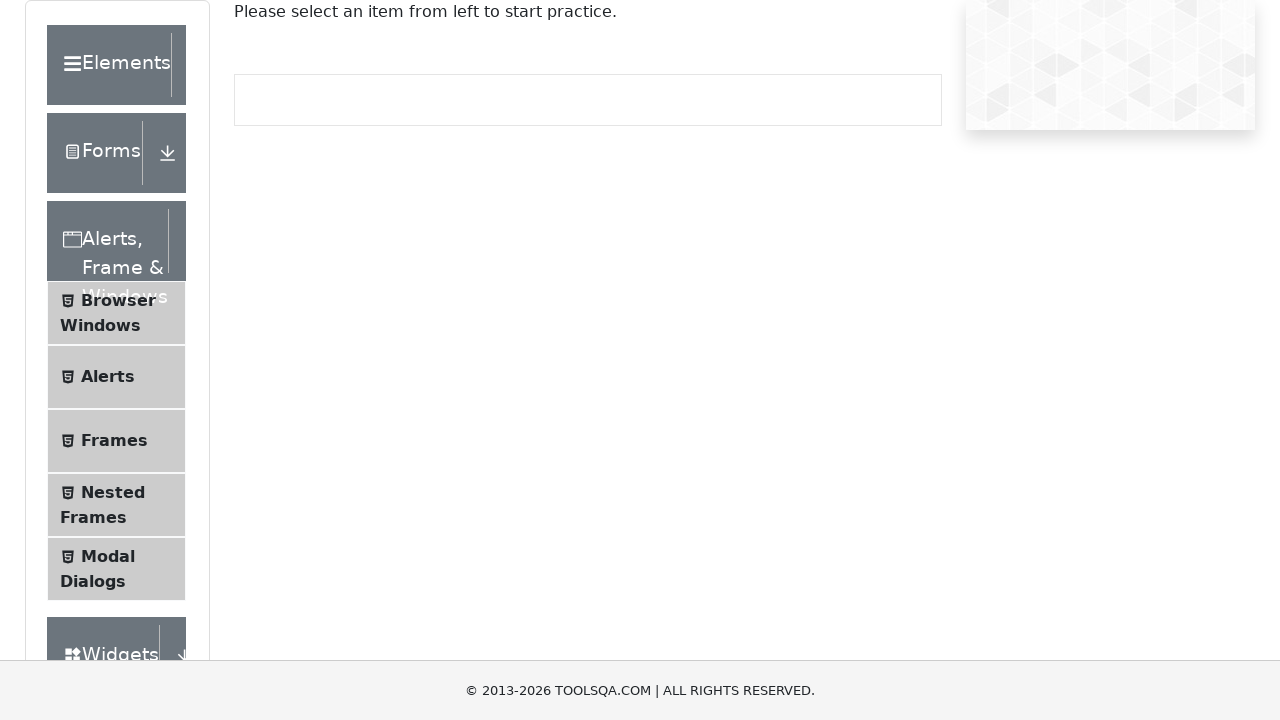

Alerts, Frame & Windows page loaded and element group visible
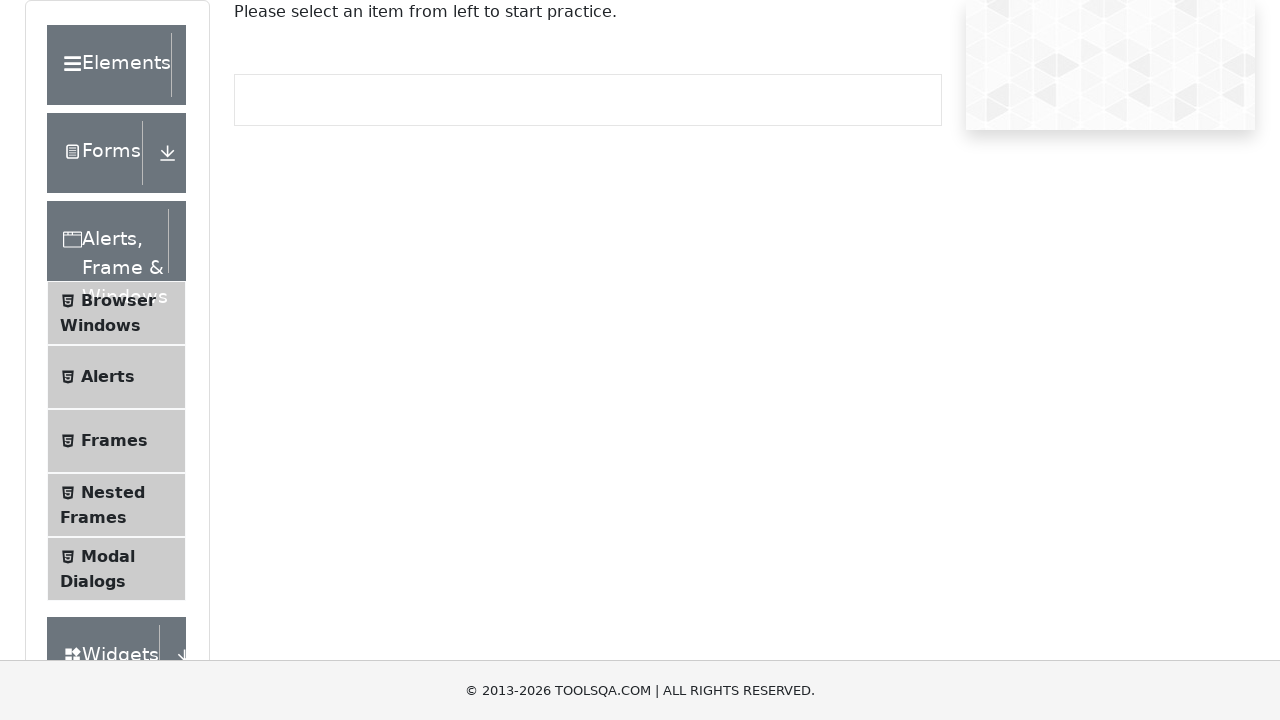

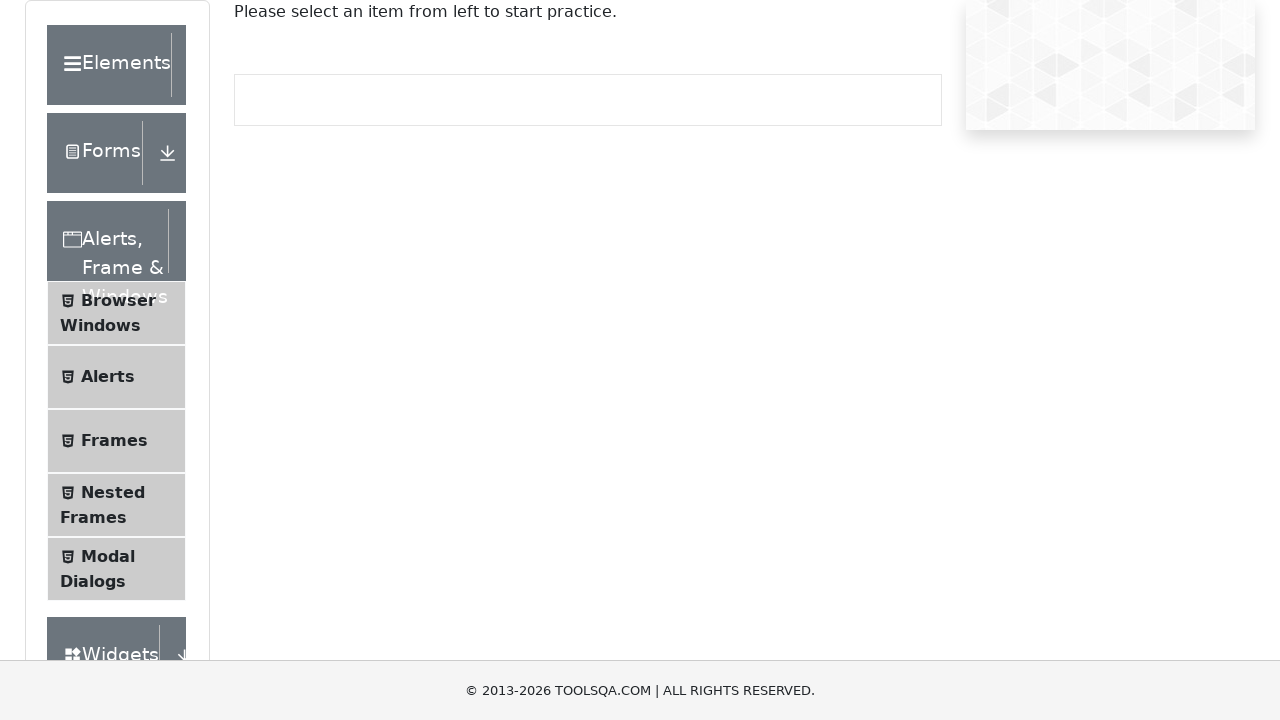